Tests submitting a comment by typing in the comments field and clicking submit, then verifying the comment appears

Starting URL: http://saucelabs.com/test/guinea-pig

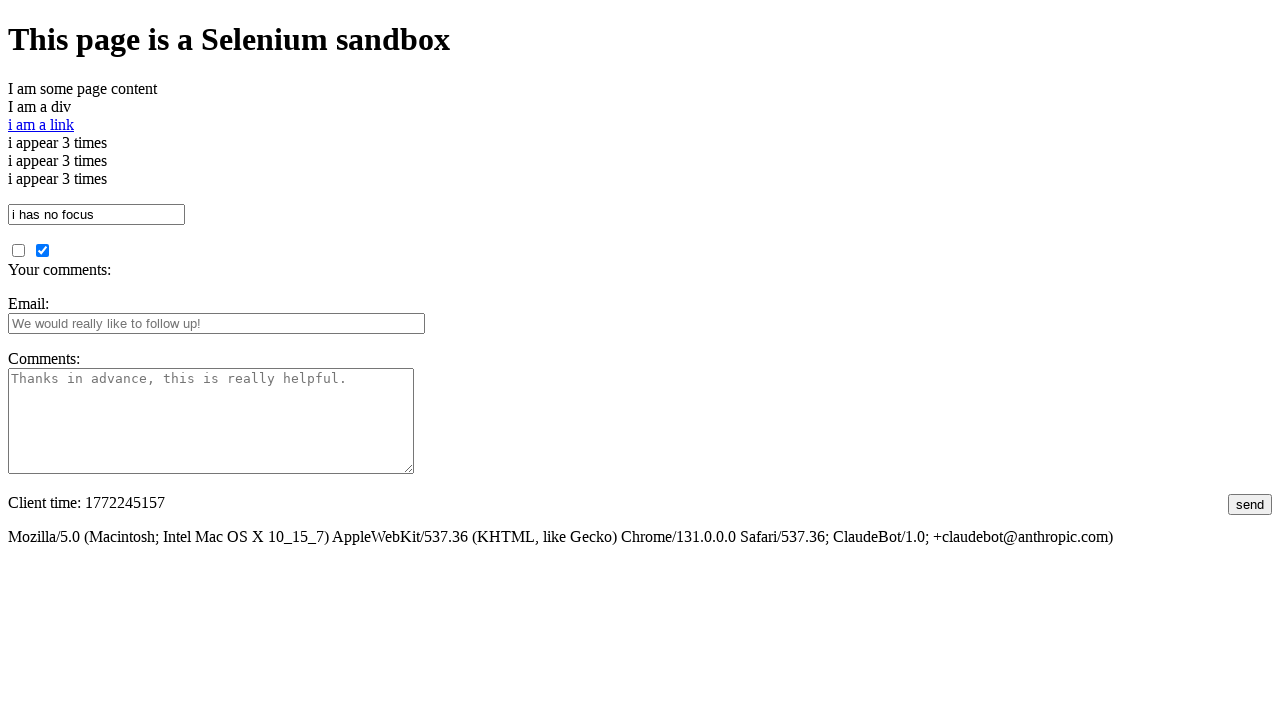

Navigated to Sauce Labs guinea pig test page
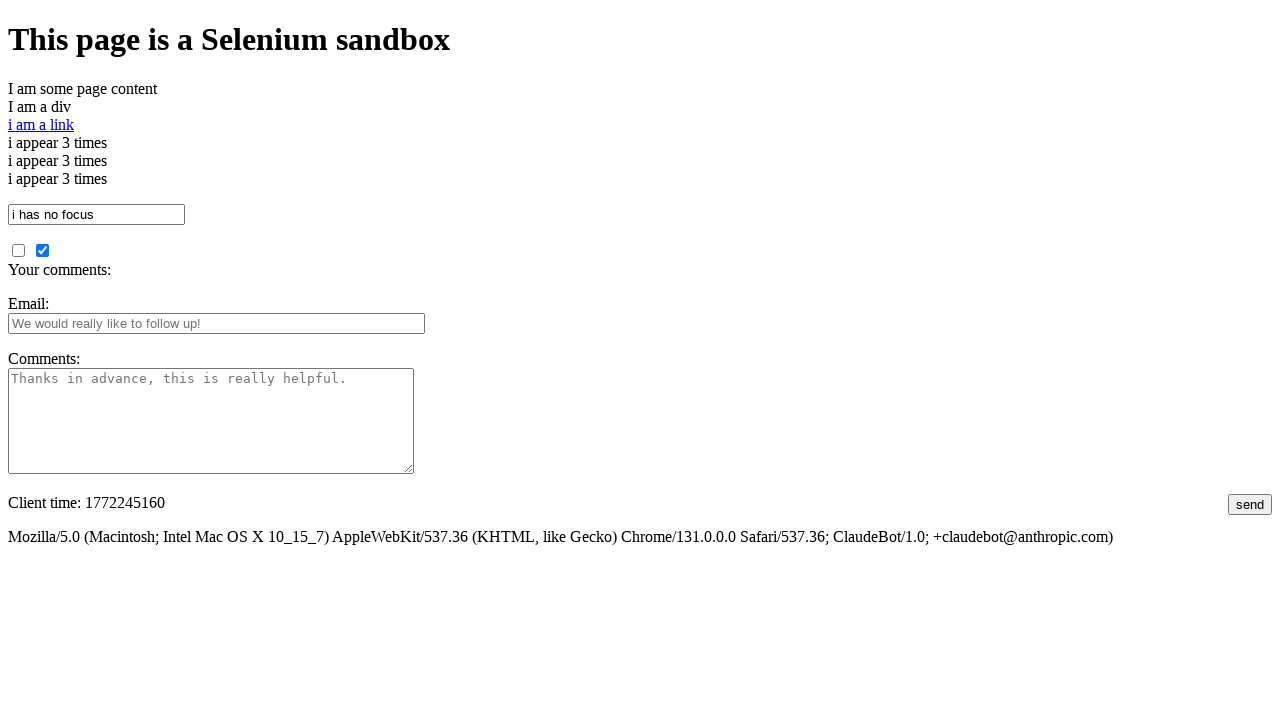

Filled comments field with 'This comment rocks lots of rocks' on #comments
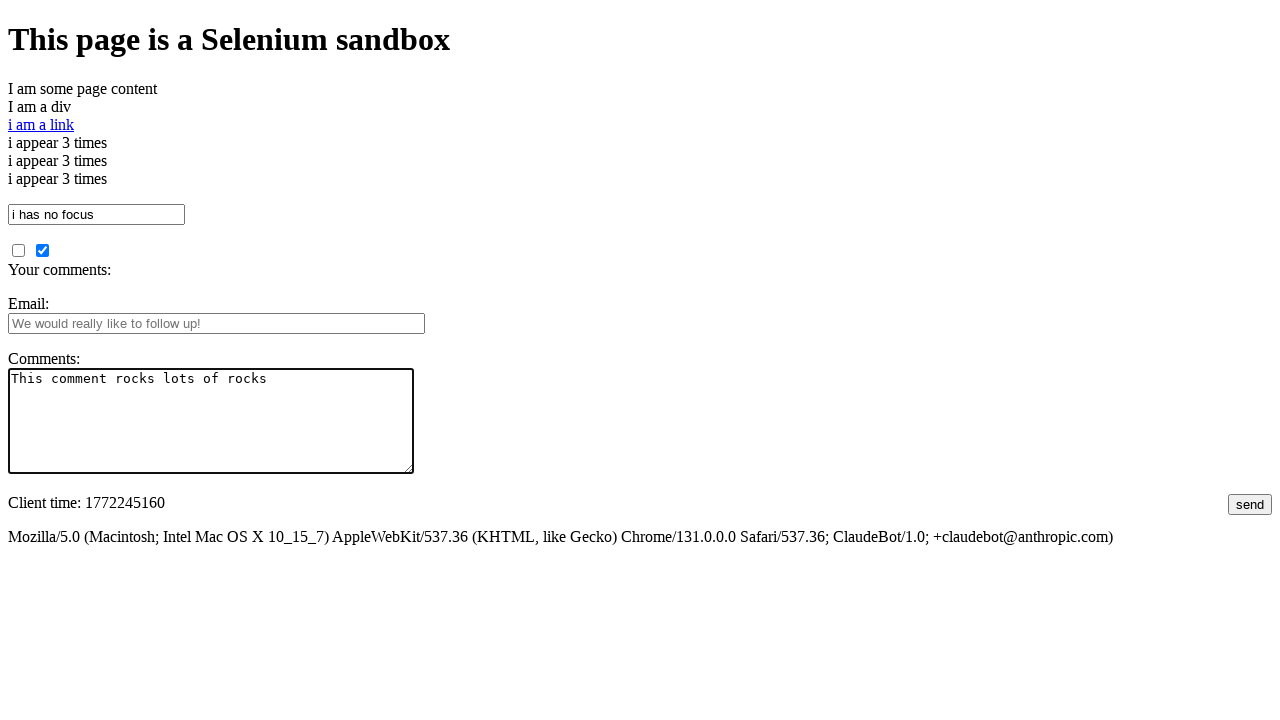

Clicked submit button to post comment at (1250, 504) on #submit
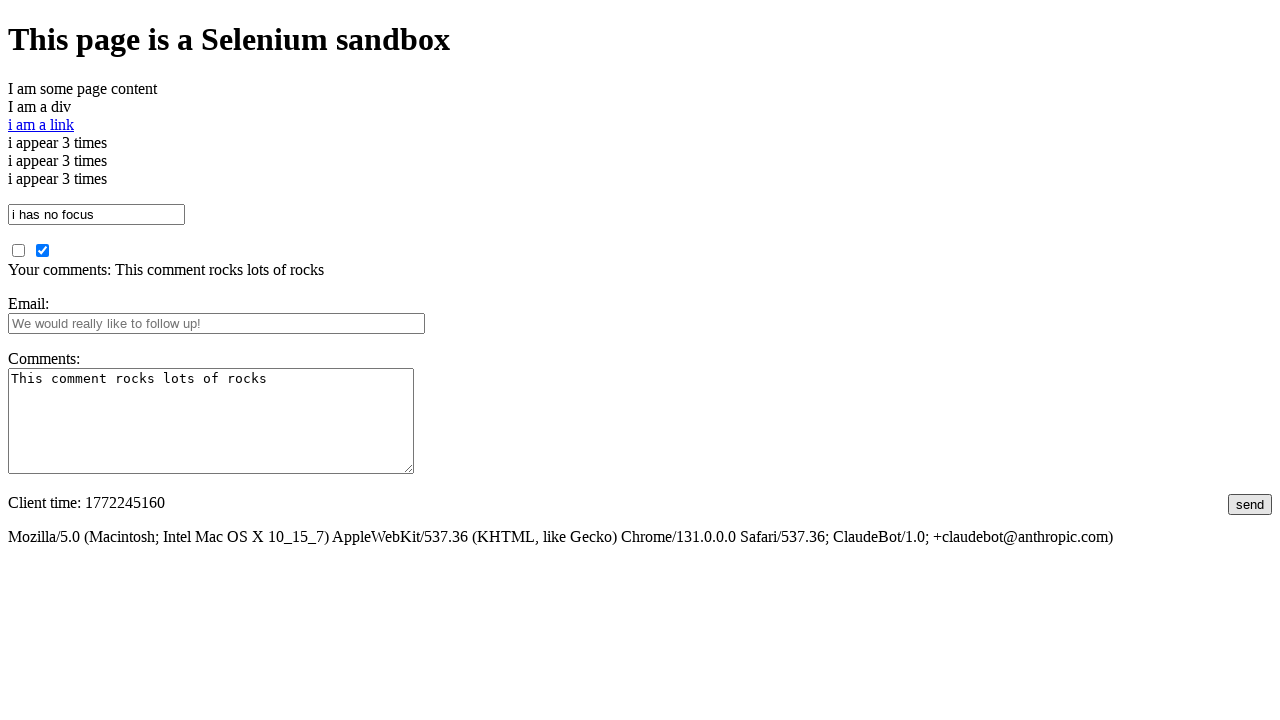

Verified comment appeared in 'Your comments' section
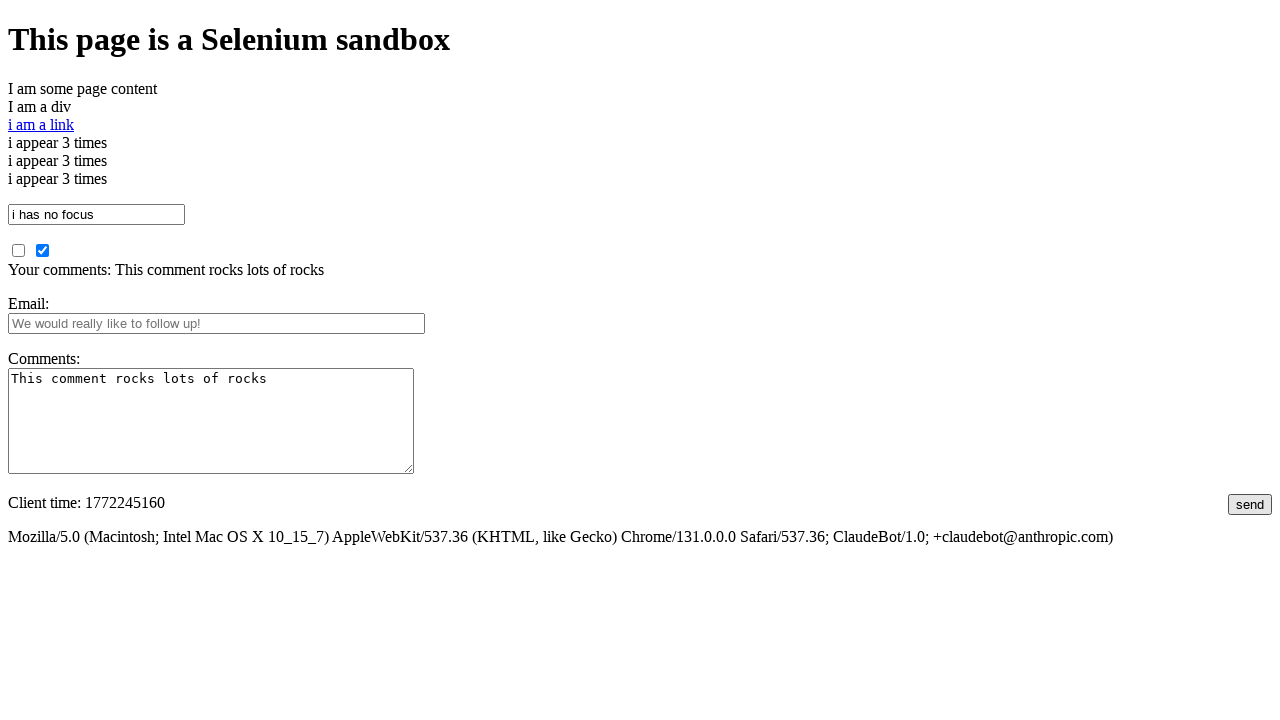

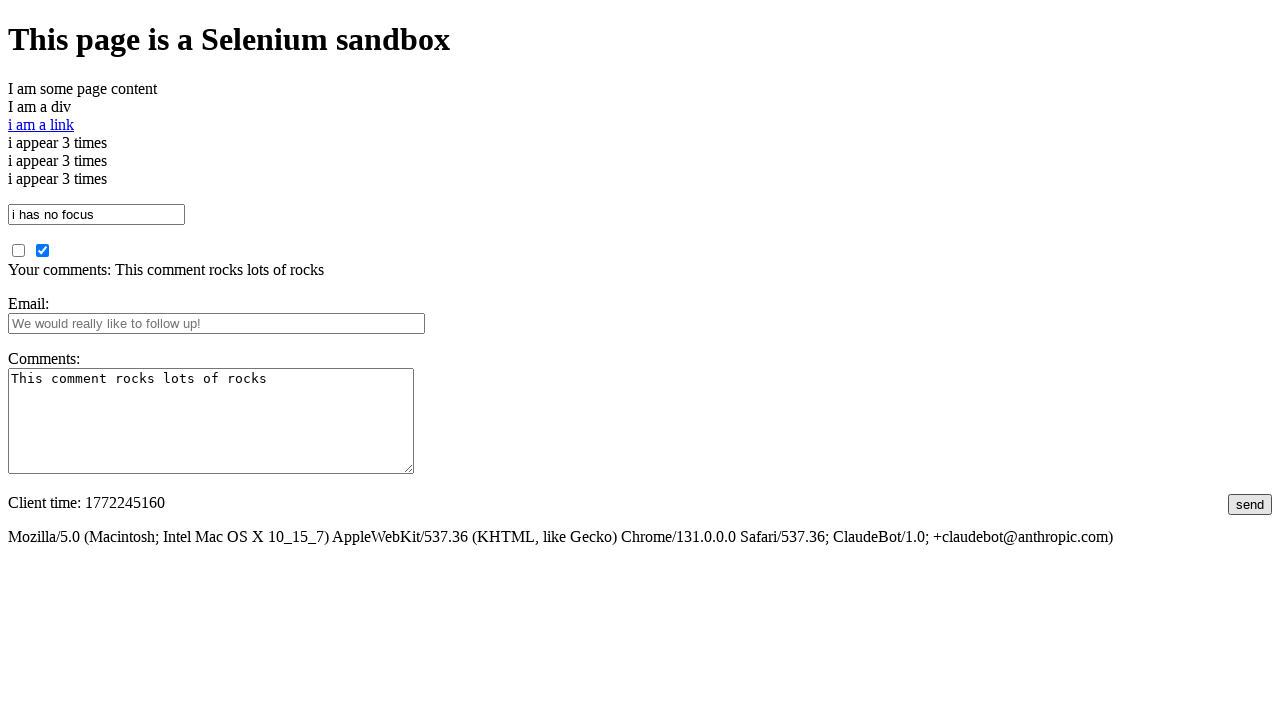